Tests the text box form on demoqa.com by filling in fake full name, email, current address, and permanent address fields, then submitting the form.

Starting URL: https://demoqa.com/text-box

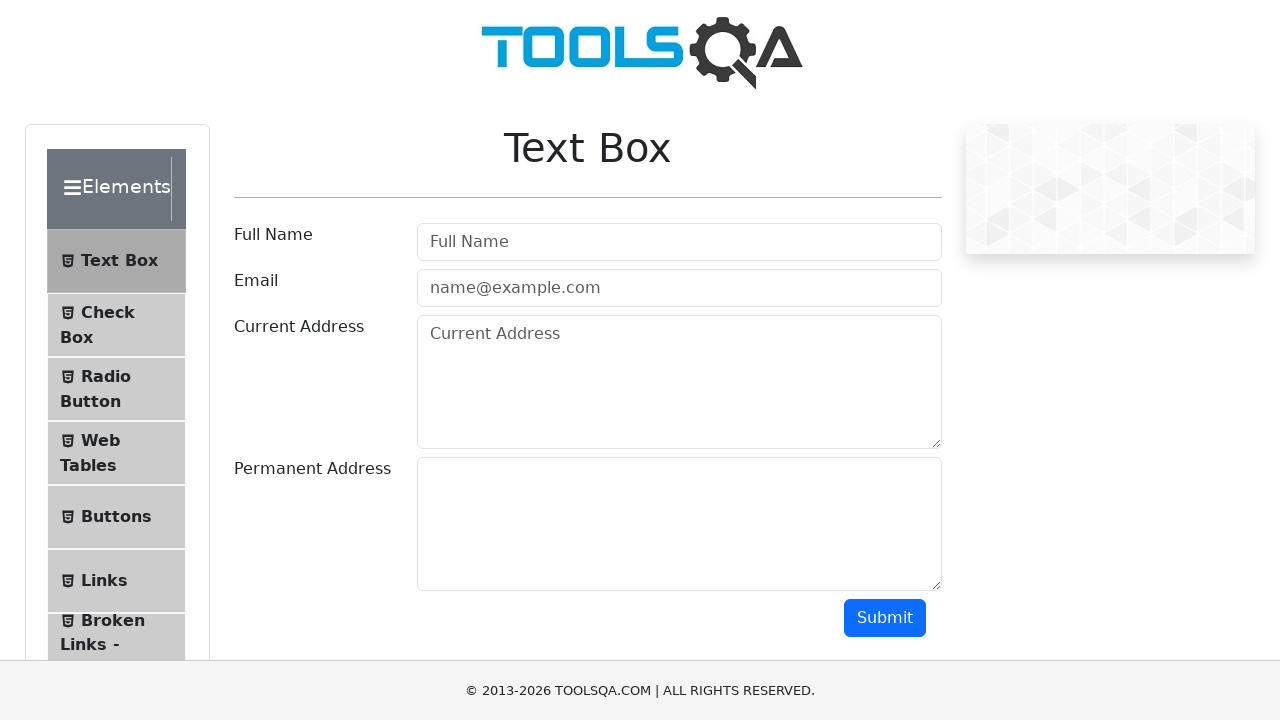

Filled full name field with 'Jennifer Martinez' on #userName
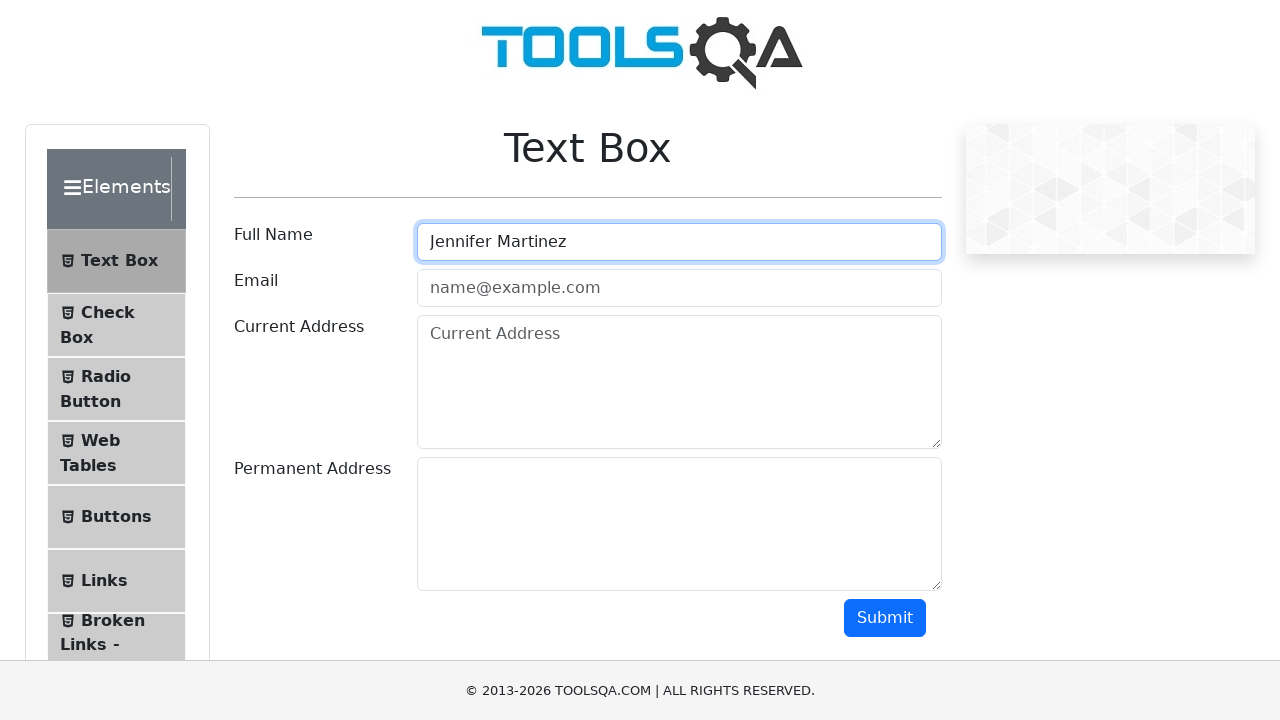

Filled email field with 'jennifer.martinez87@example.com' on #userEmail
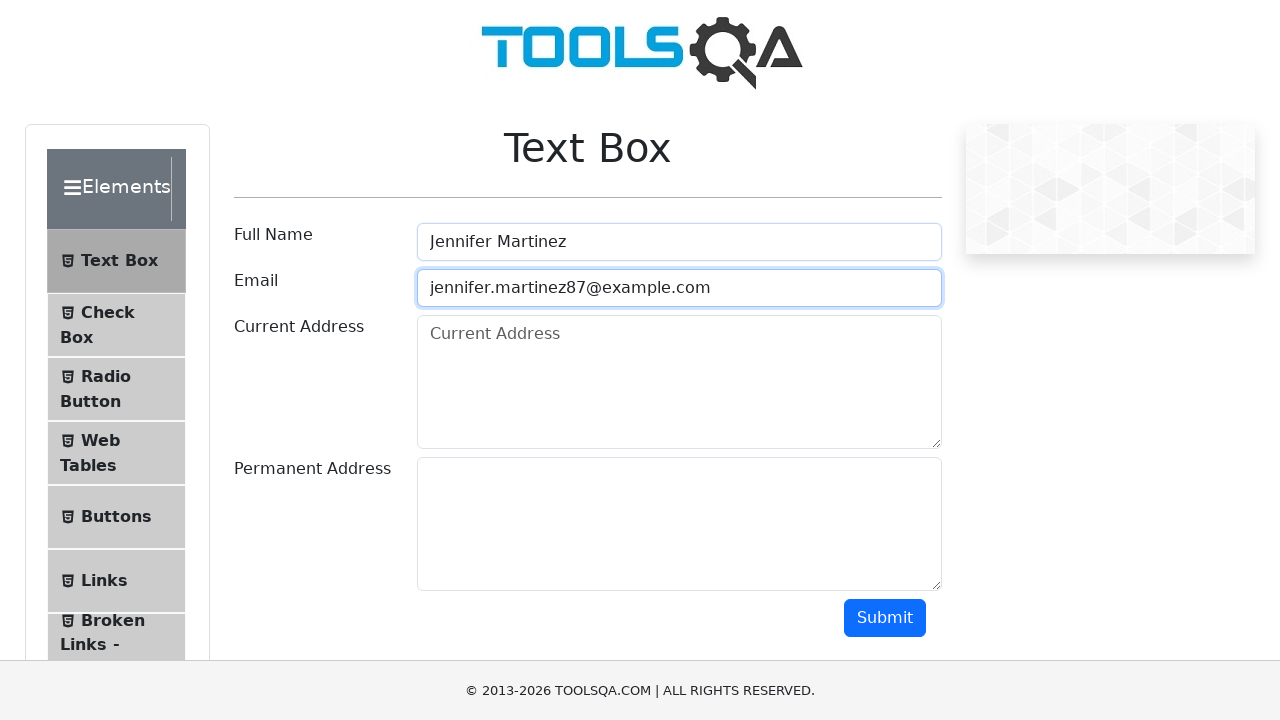

Filled current address field with '742 Maple Street, Springfield, IL 62701' on #currentAddress
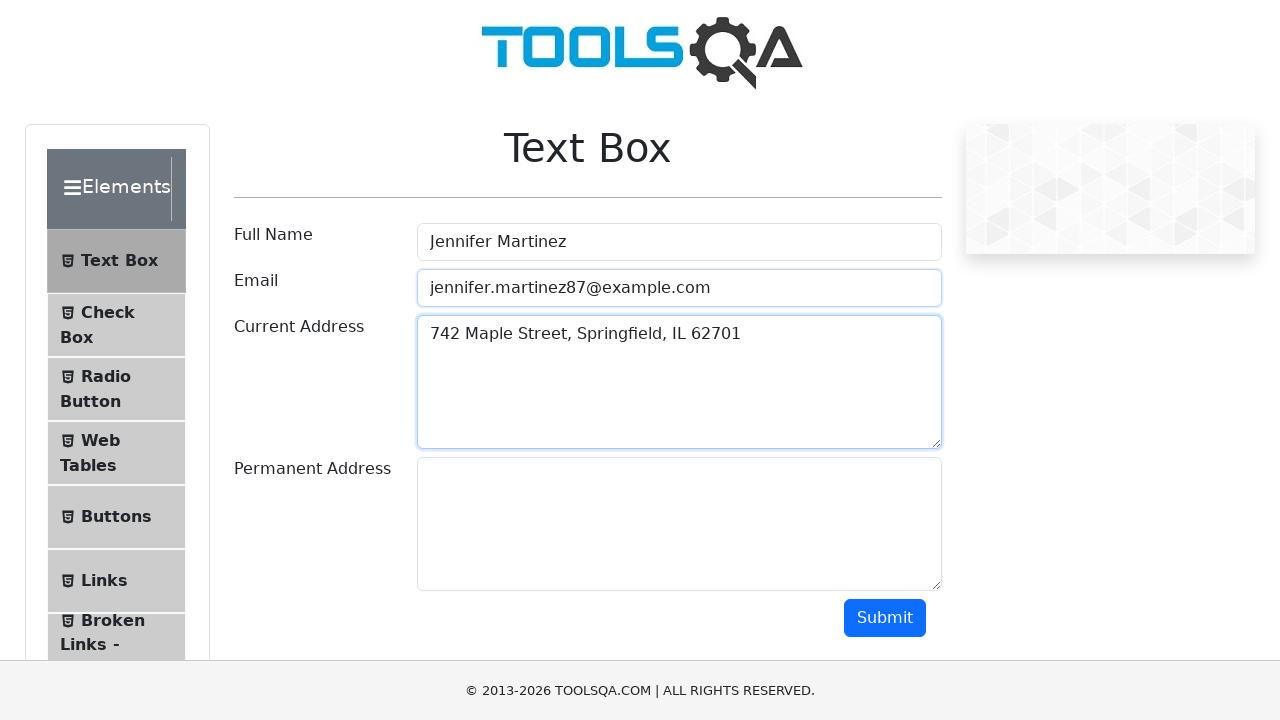

Filled permanent address field with '1523 Oak Avenue, Denver, CO 80203' on #permanentAddress
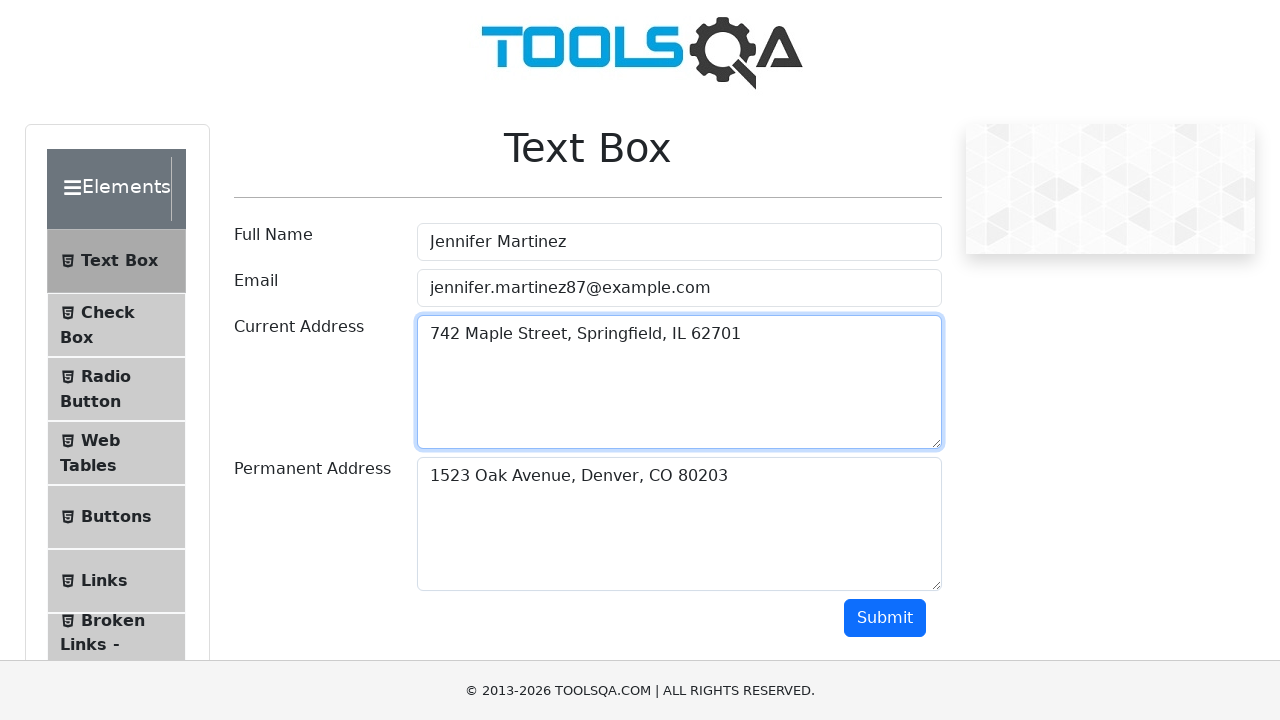

Clicked the submit button at (885, 618) on #submit
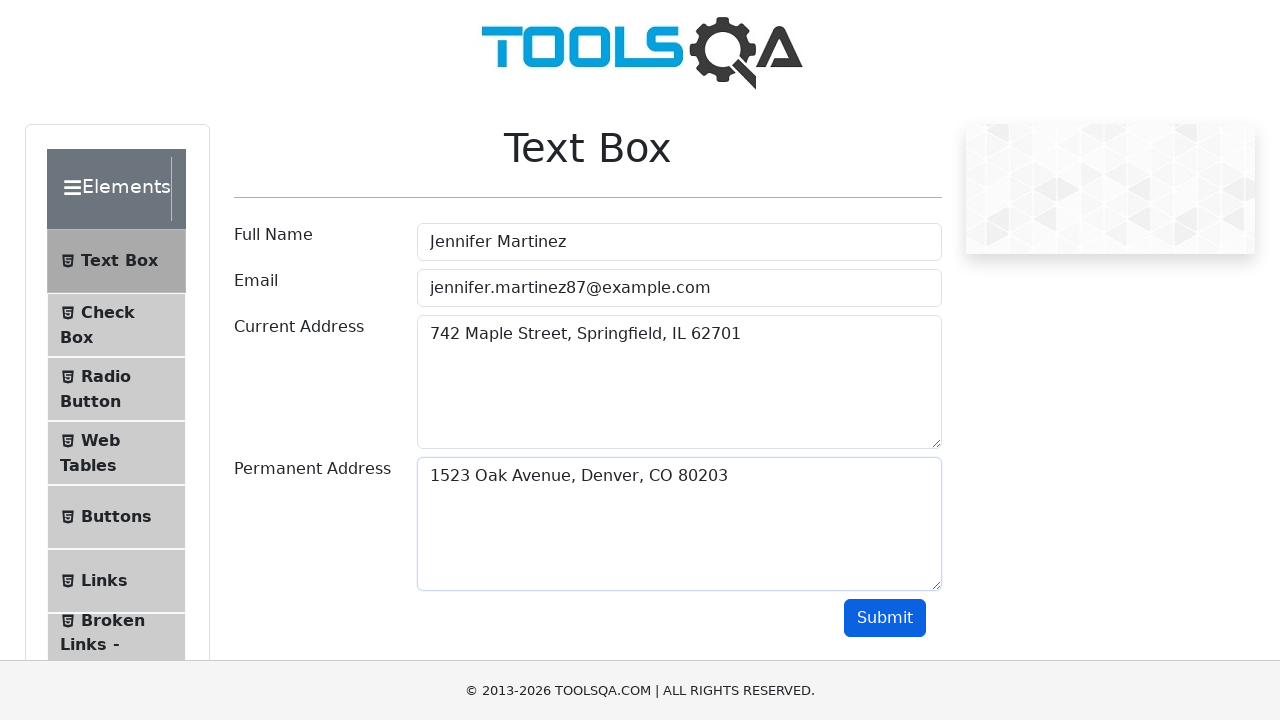

Form submission output appeared on the page
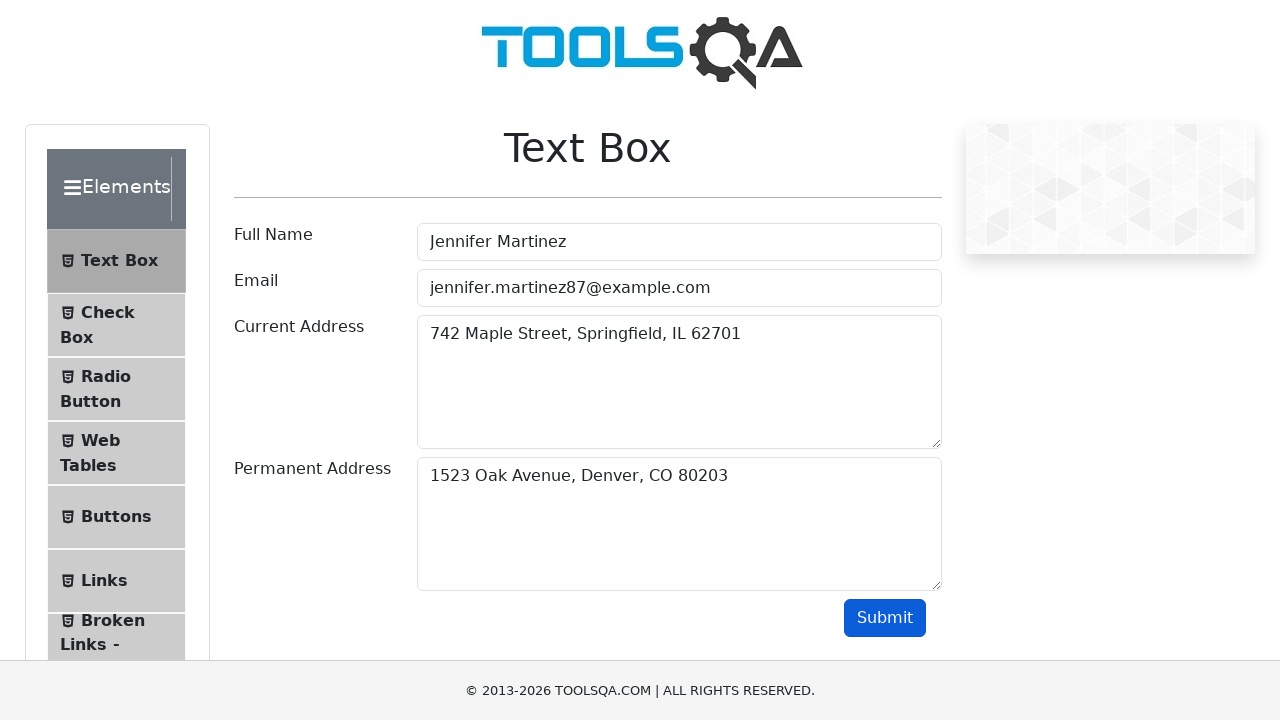

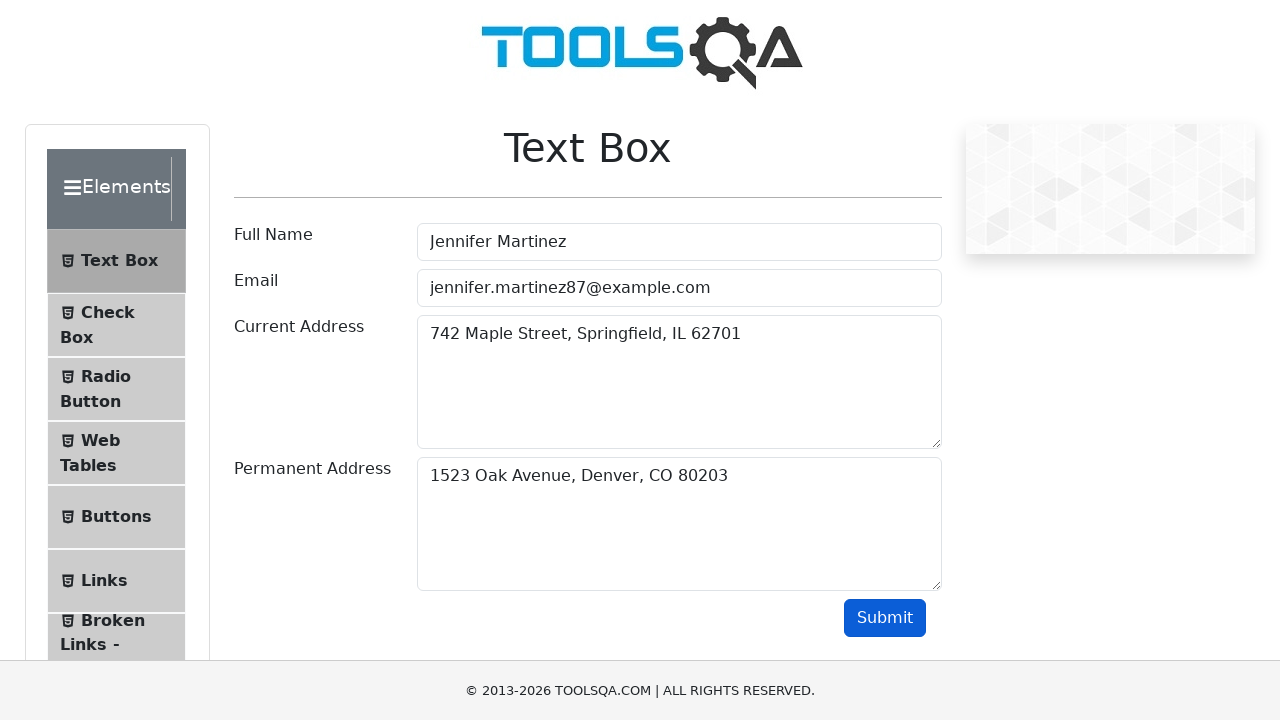